Tests drag and drop functionality on jQuery UI demo site by dragging an element from source to destination using click-and-hold action

Starting URL: https://jqueryui.com/droppable/

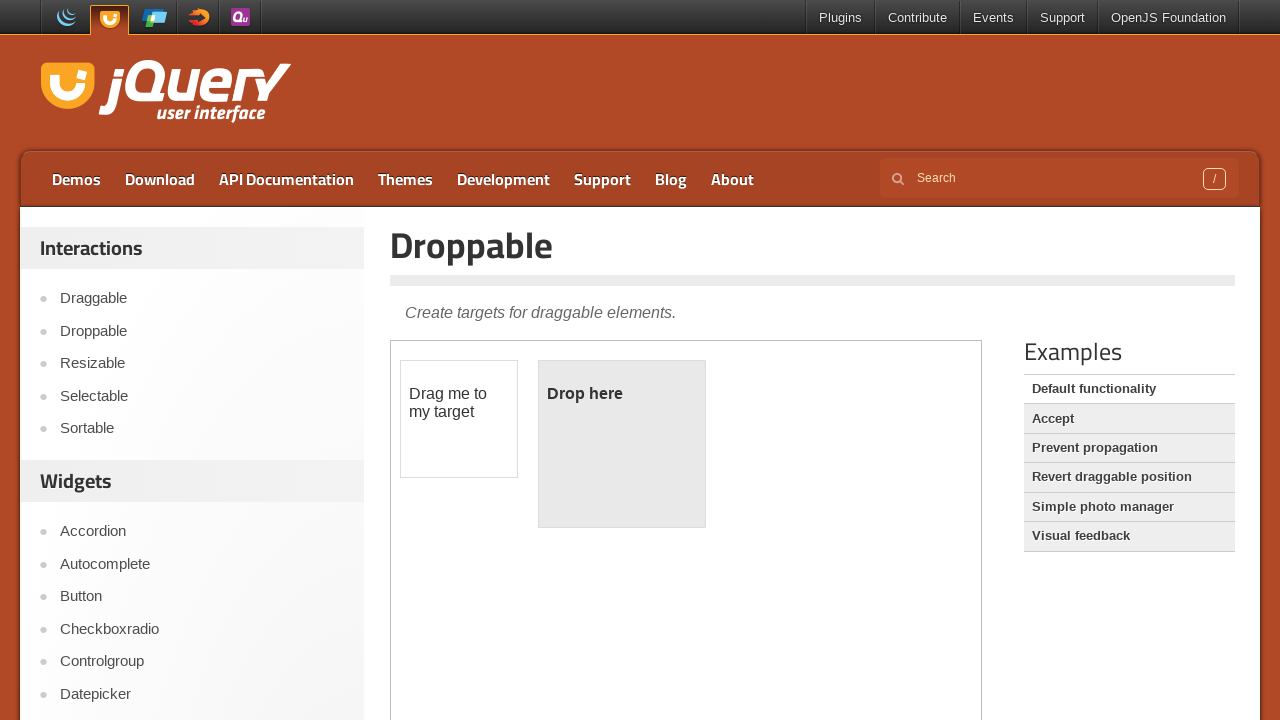

Located iframe containing drag and drop demo
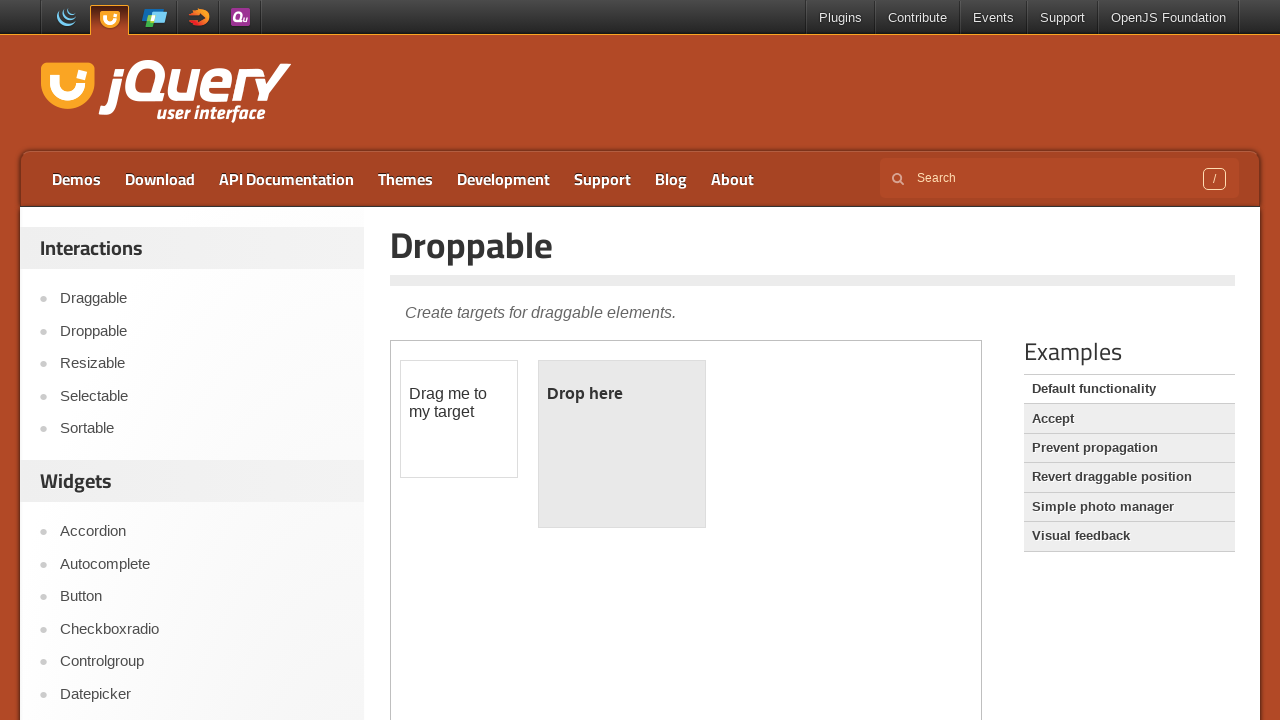

Located source element to drag (draggable div)
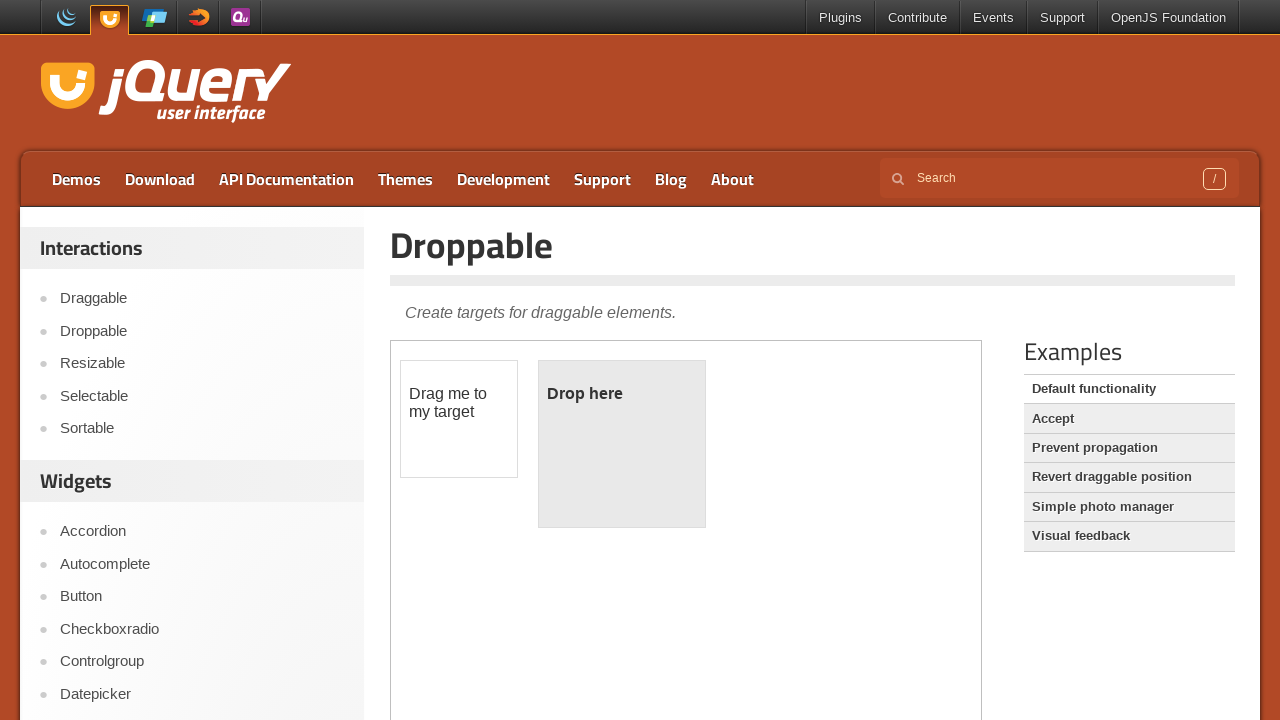

Located destination element for drop (droppable div)
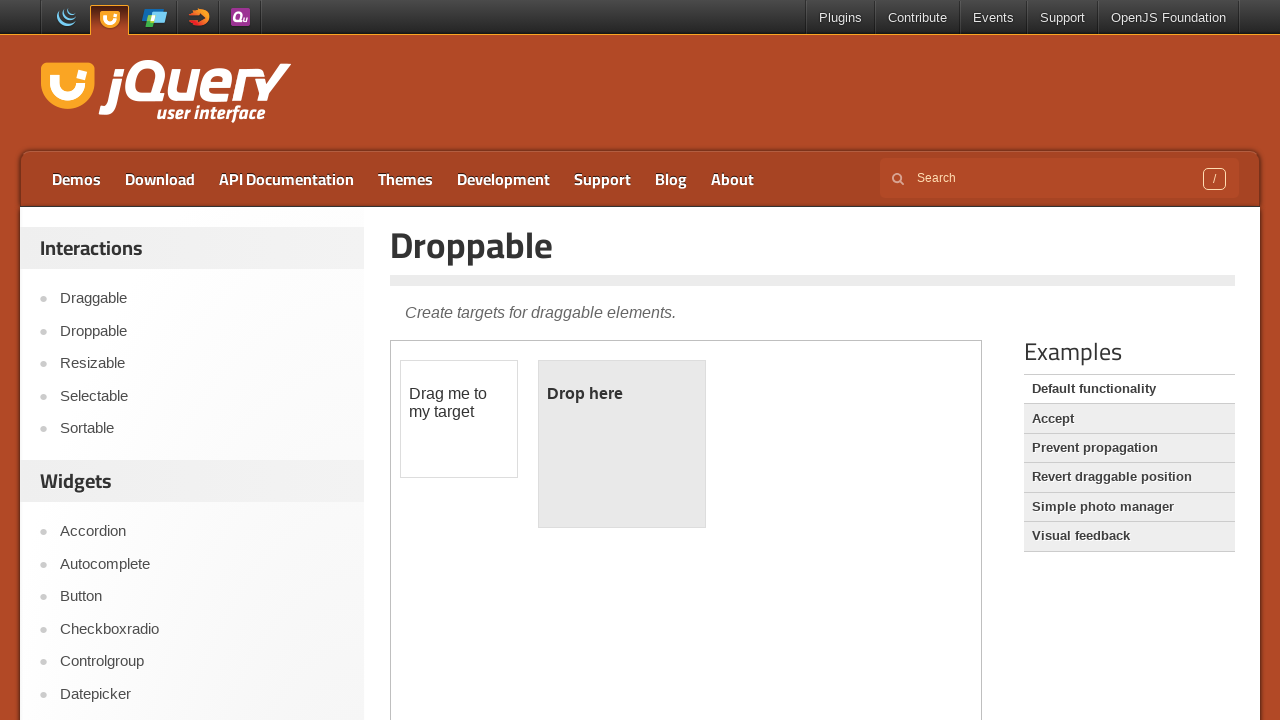

Scrolled source element into view
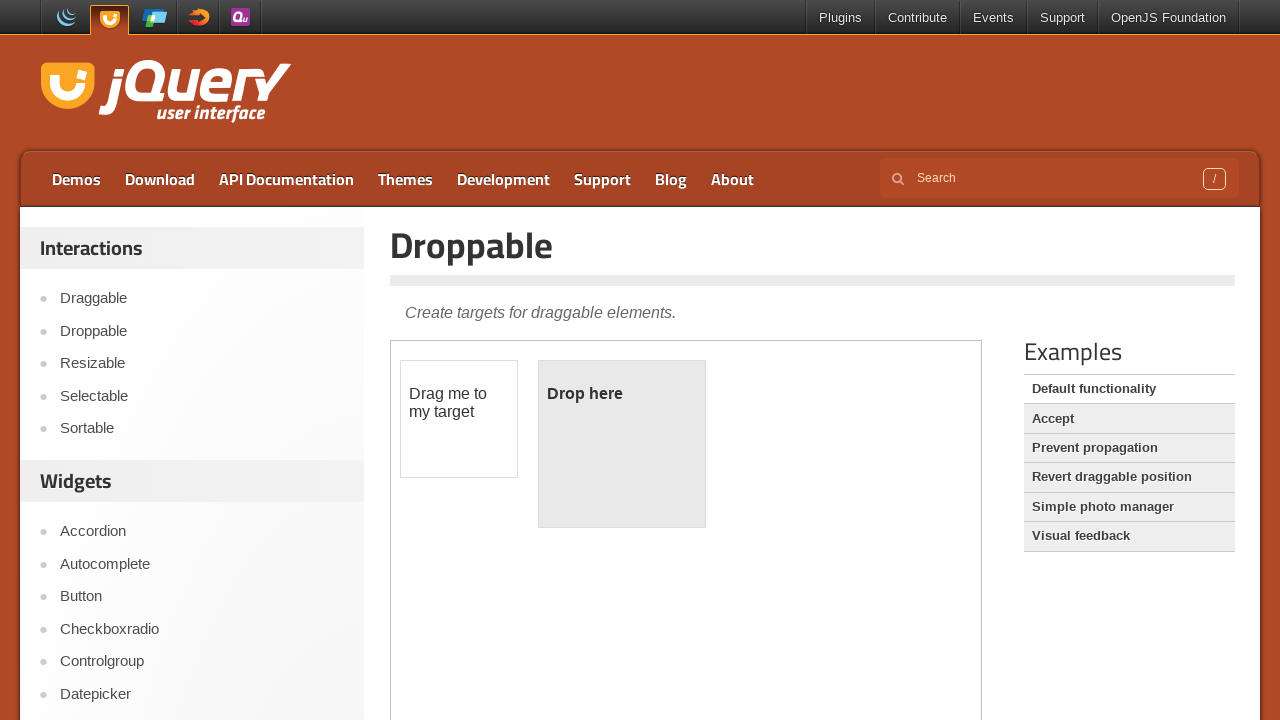

Dragged source element to destination with offset (100, 100) at (639, 461)
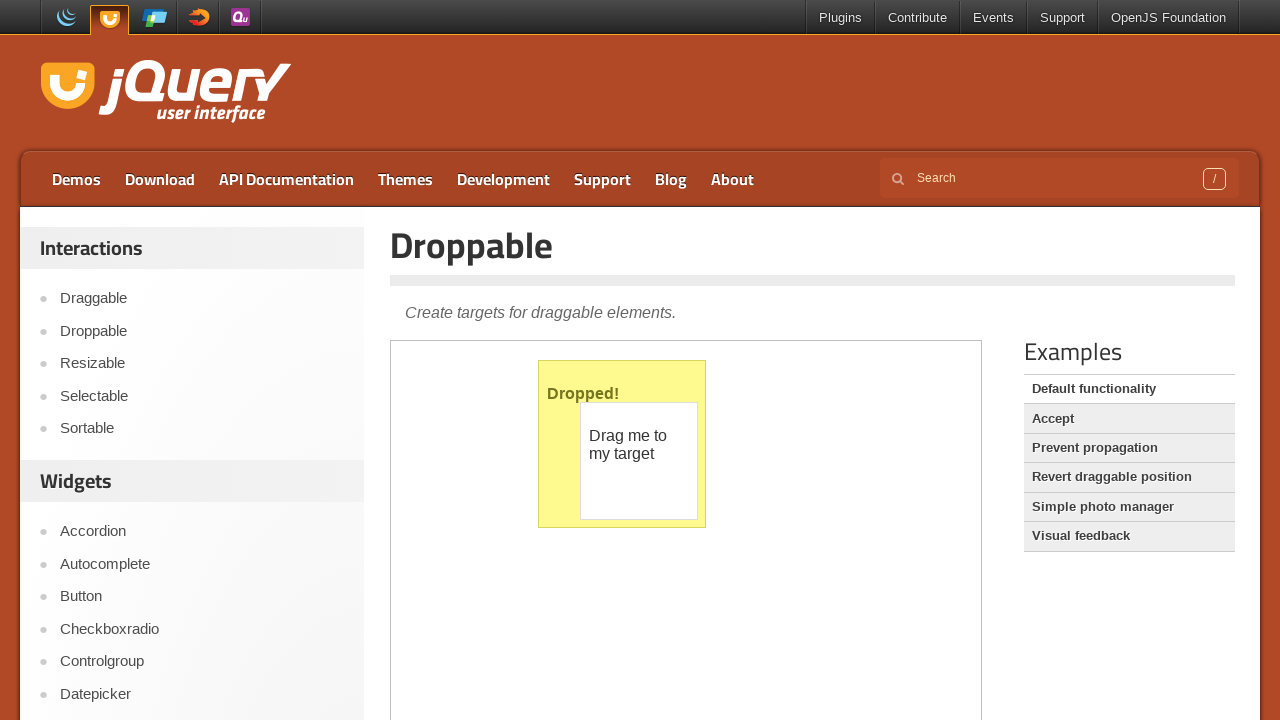

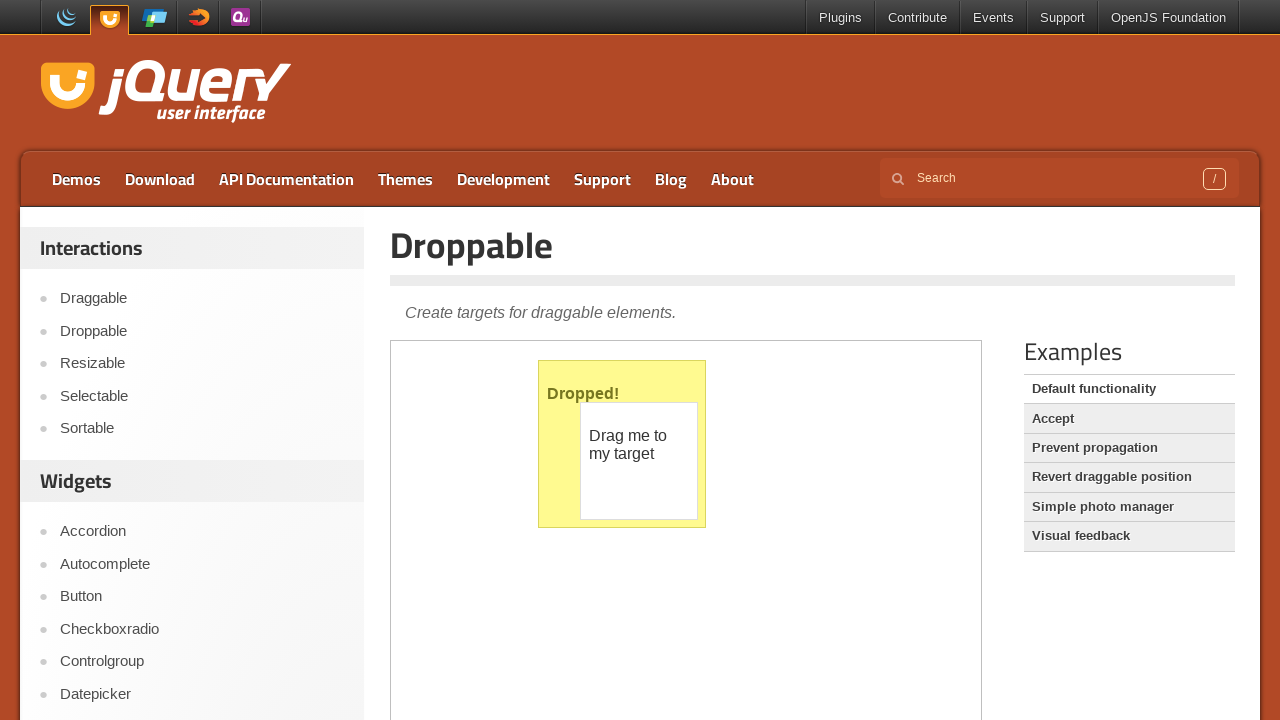